Tests handling confirmation alert by triggering it and dismissing the dialog

Starting URL: https://demoqa.com/alerts

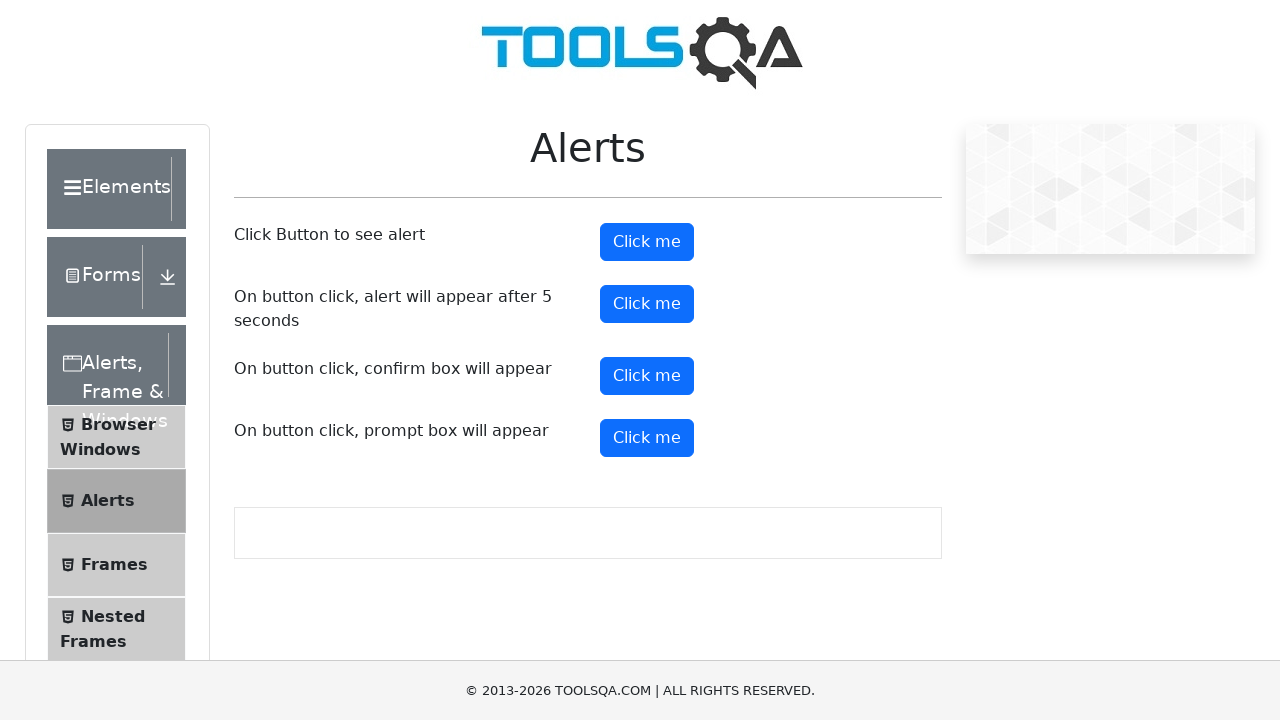

Set up dialog handler to dismiss confirmation alerts
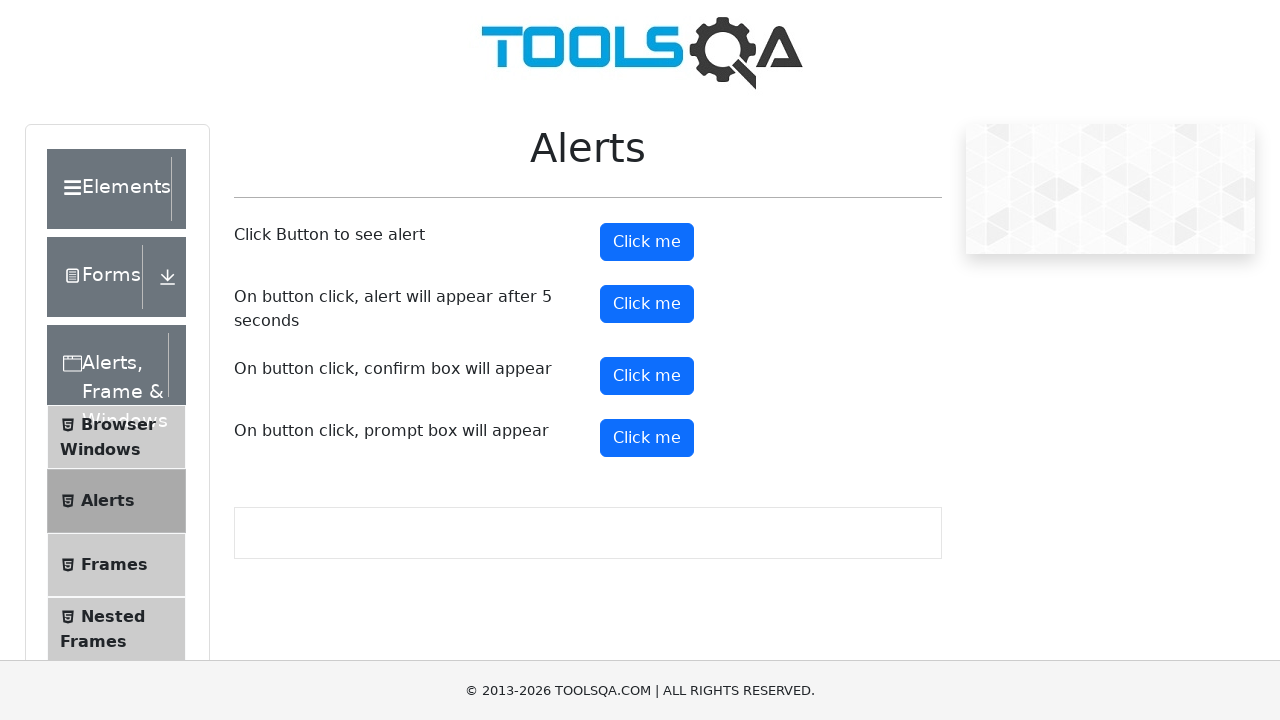

Clicked confirmation alert button to trigger dialog at (647, 376) on #confirmButton
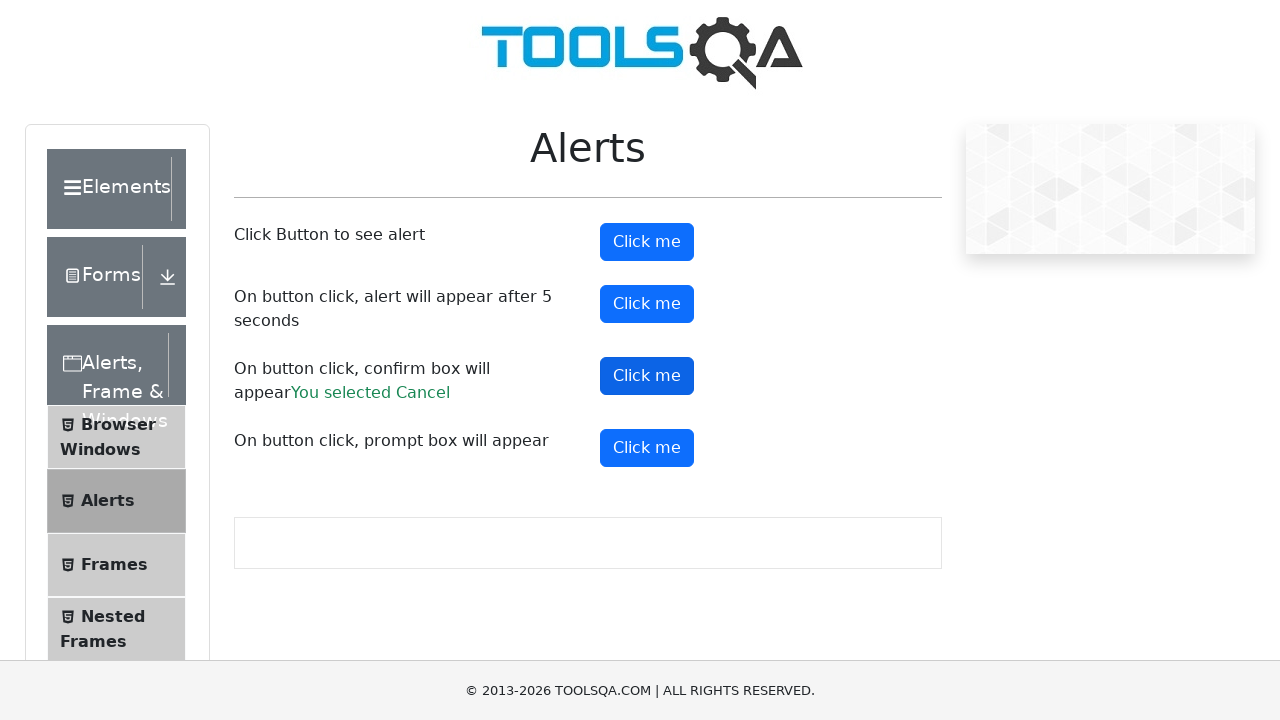

Confirmation alert result message appeared after dismissing dialog
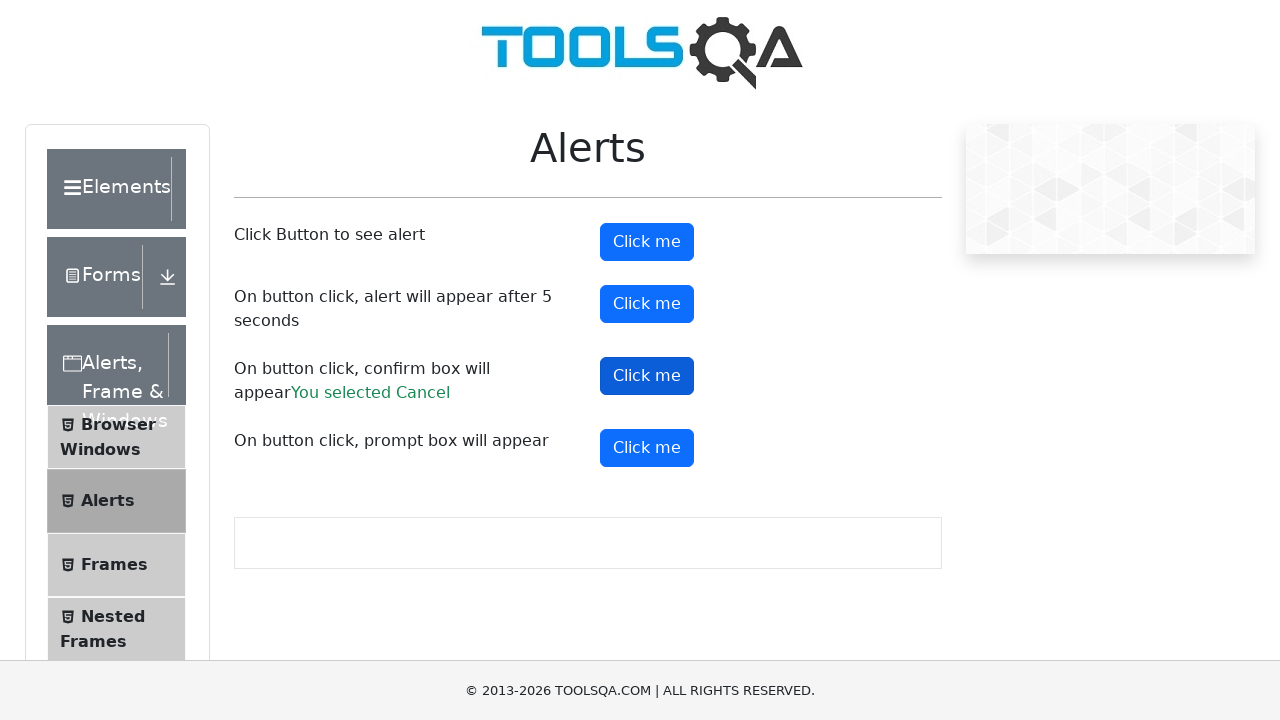

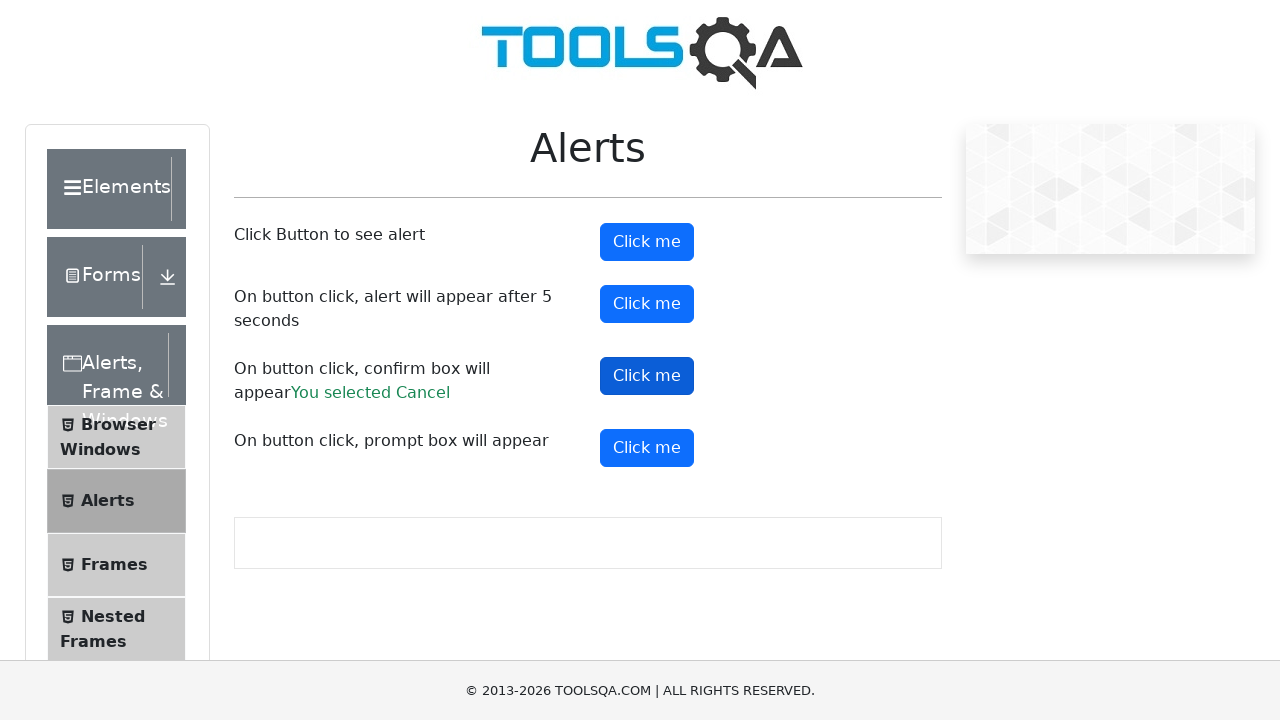